Tests the student registration form by filling out personal information fields (name, email, gender, mobile), selecting a hobby, entering an address, and submitting the form.

Starting URL: https://demoqa.com/automation-practice-form

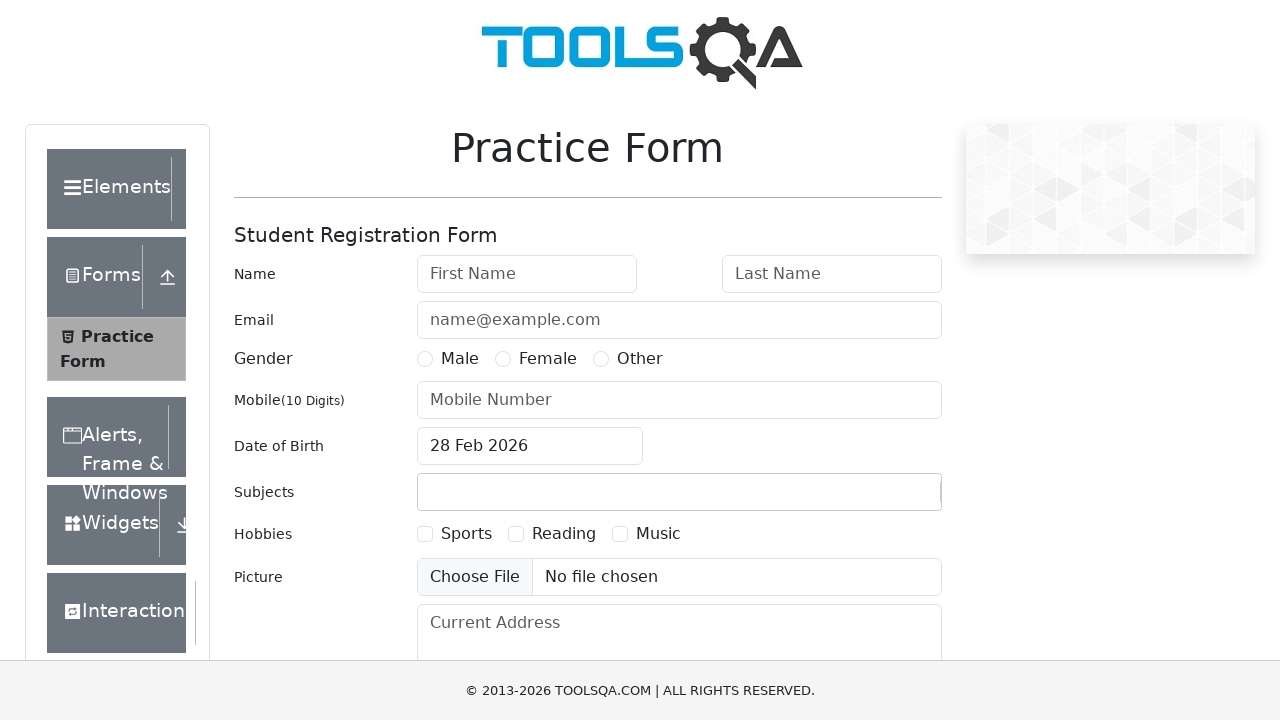

Filled first name field with 'Michael' on #firstName
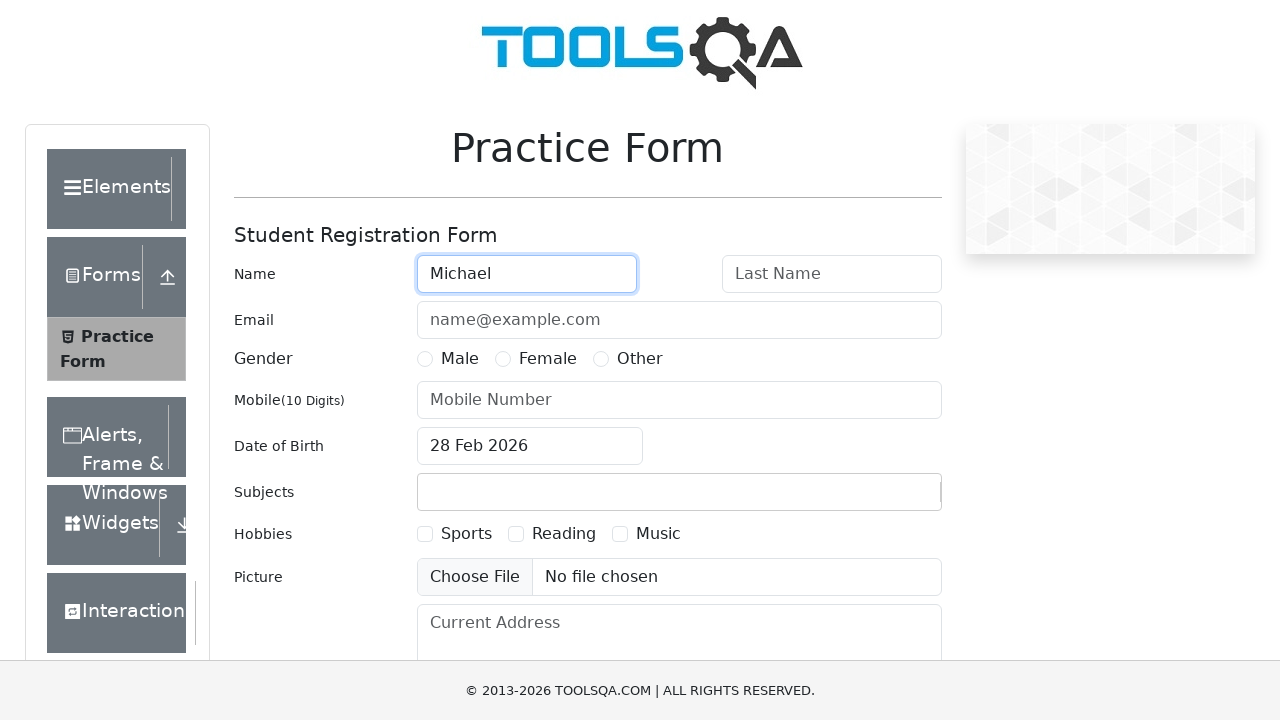

Filled last name field with 'Thompson' on #lastName
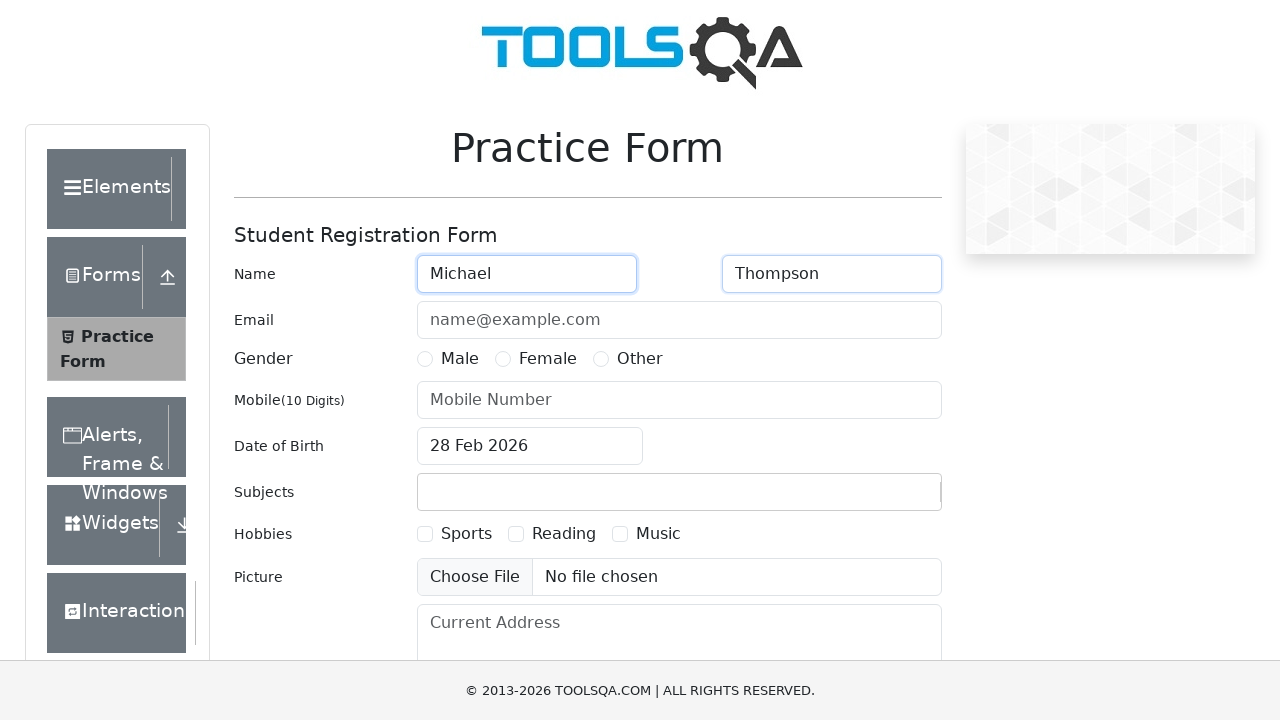

Filled email field with 'michael.thompson@testmail.com' on #userEmail
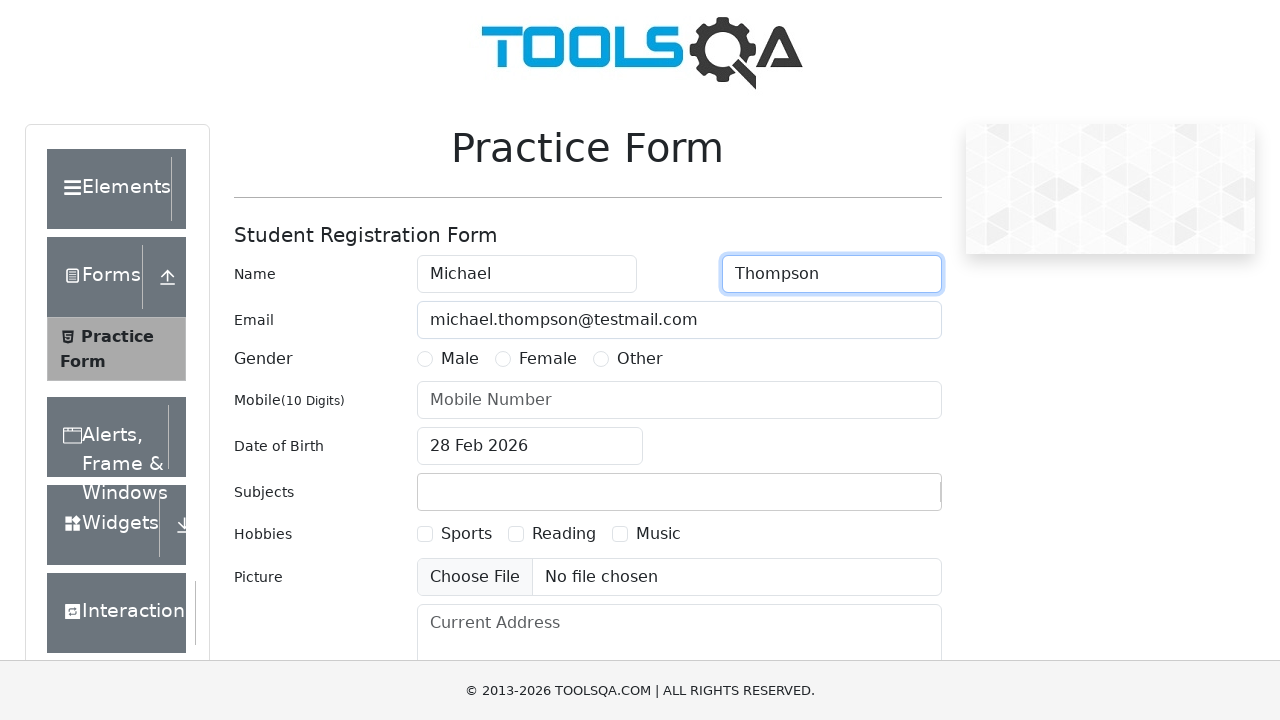

Selected Male gender option at (460, 359) on label[for='gender-radio-1']
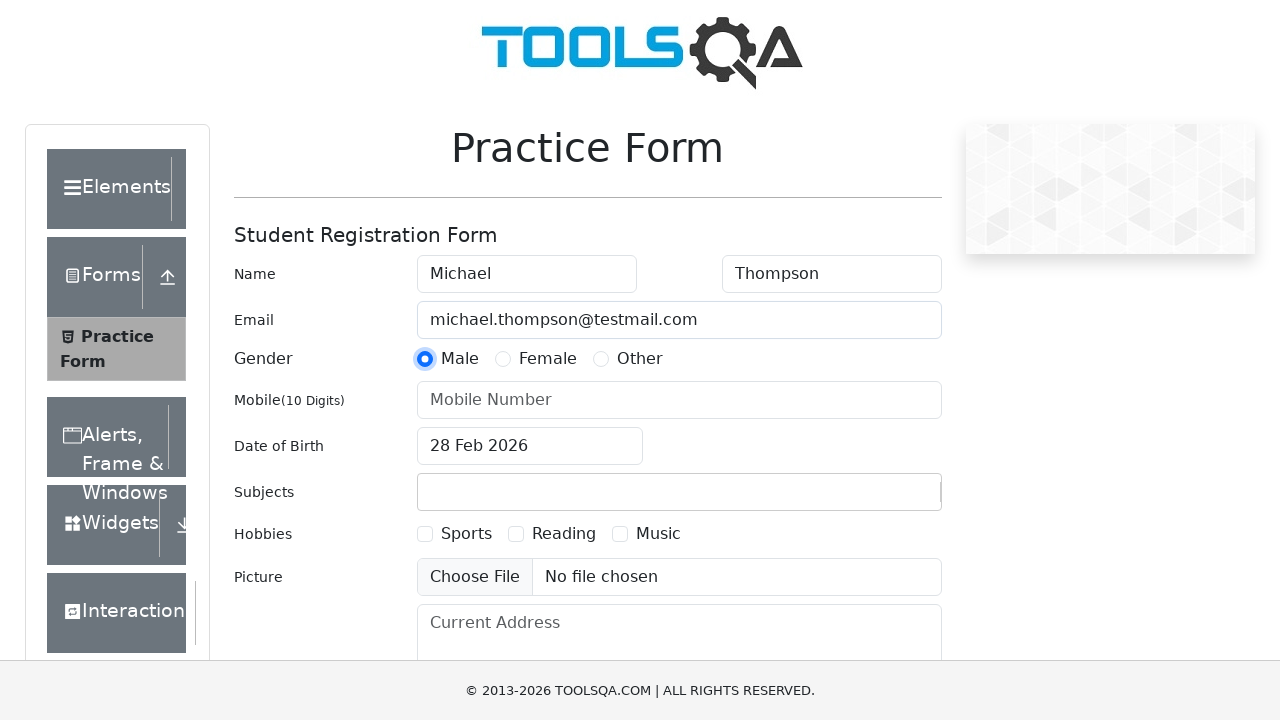

Filled mobile number field with '5551234567' on #userNumber
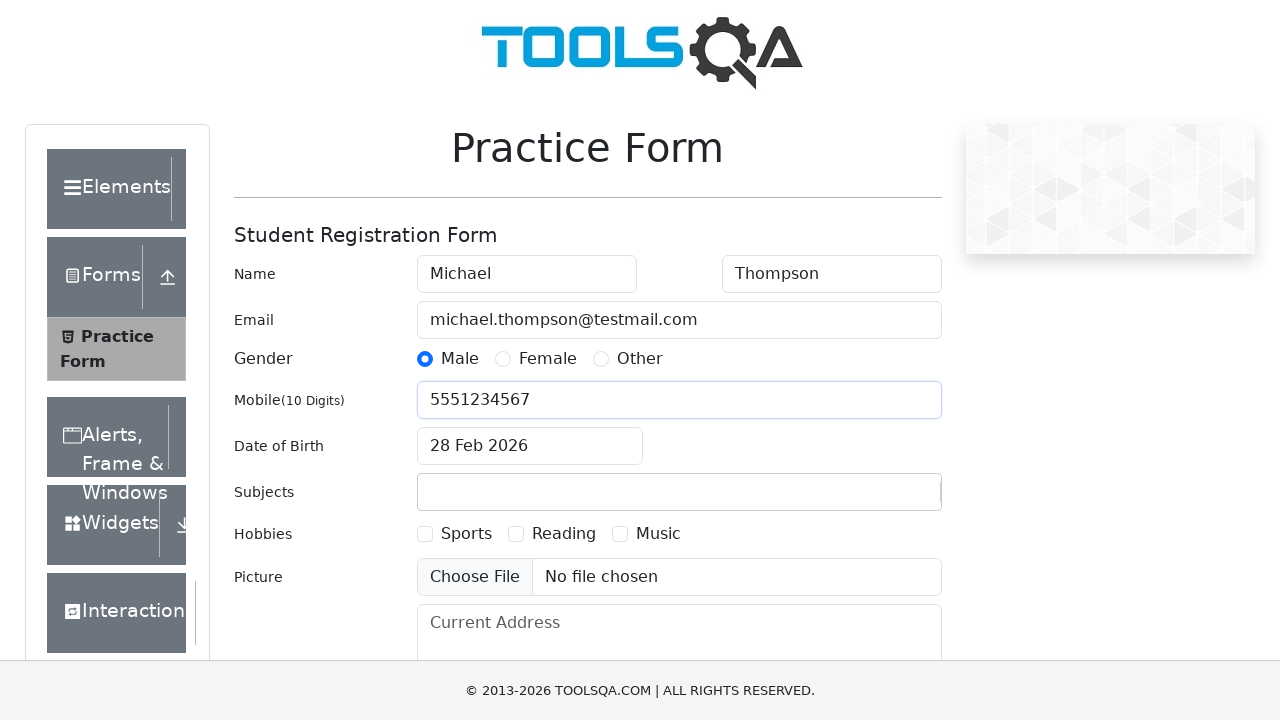

Selected Reading hobby checkbox at (564, 534) on label[for='hobbies-checkbox-2']
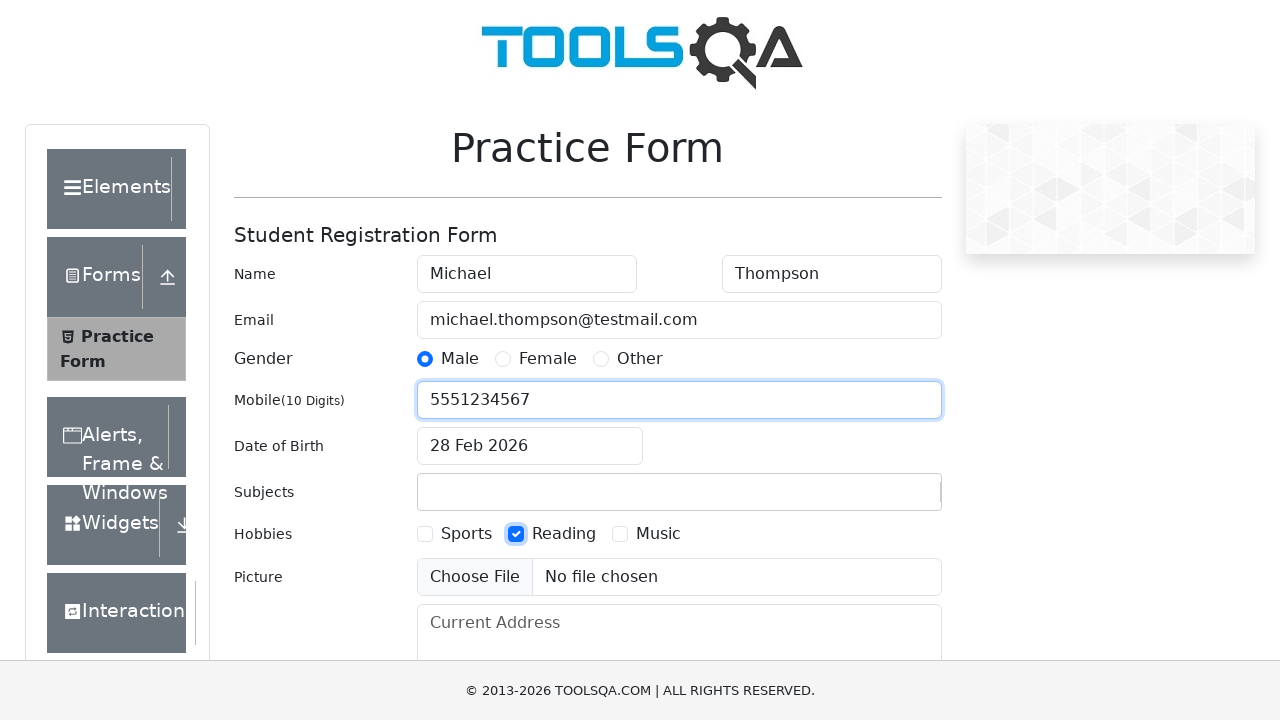

Filled current address field with full address on #currentAddress
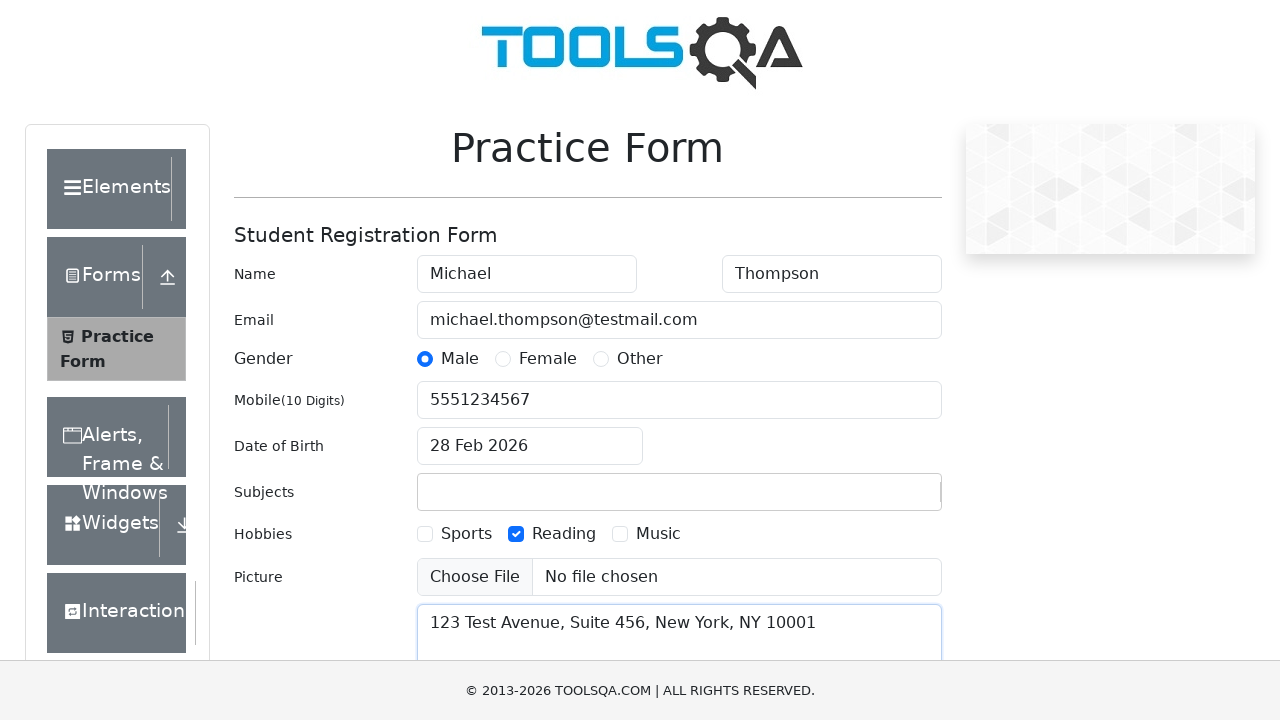

Scrolled to submit button to ensure visibility
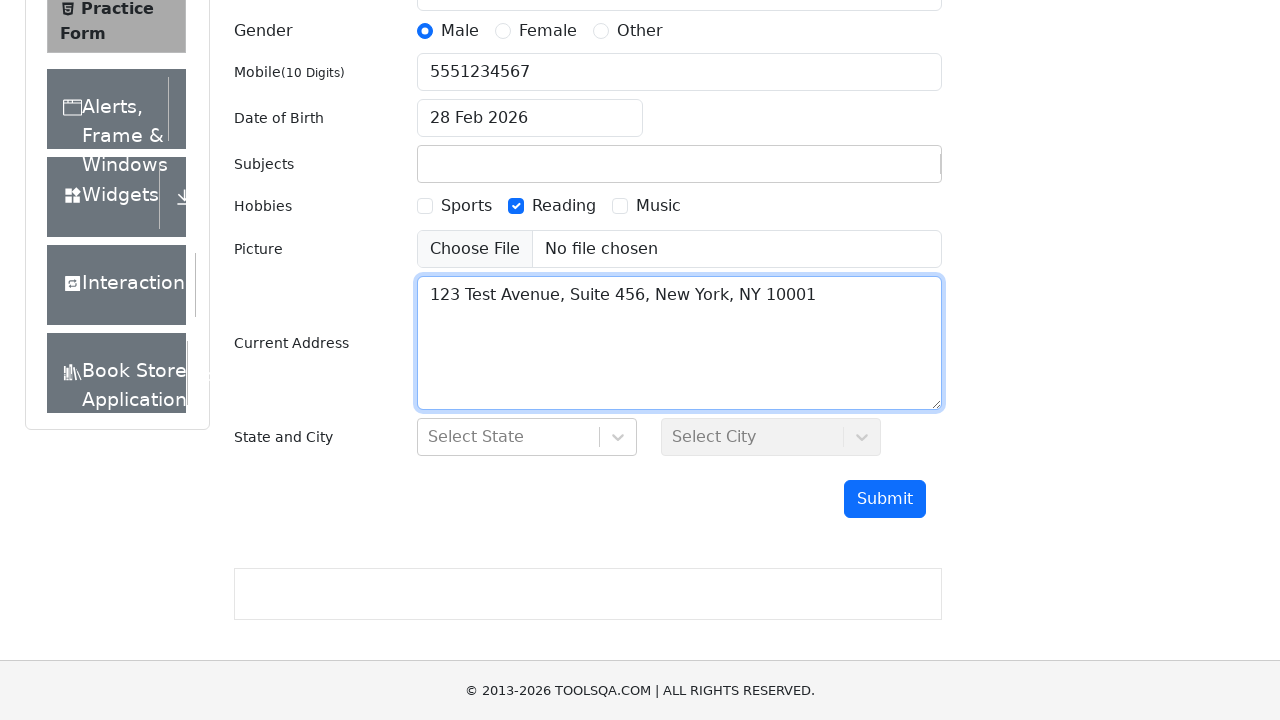

Clicked submit button to submit the registration form at (885, 499) on #submit
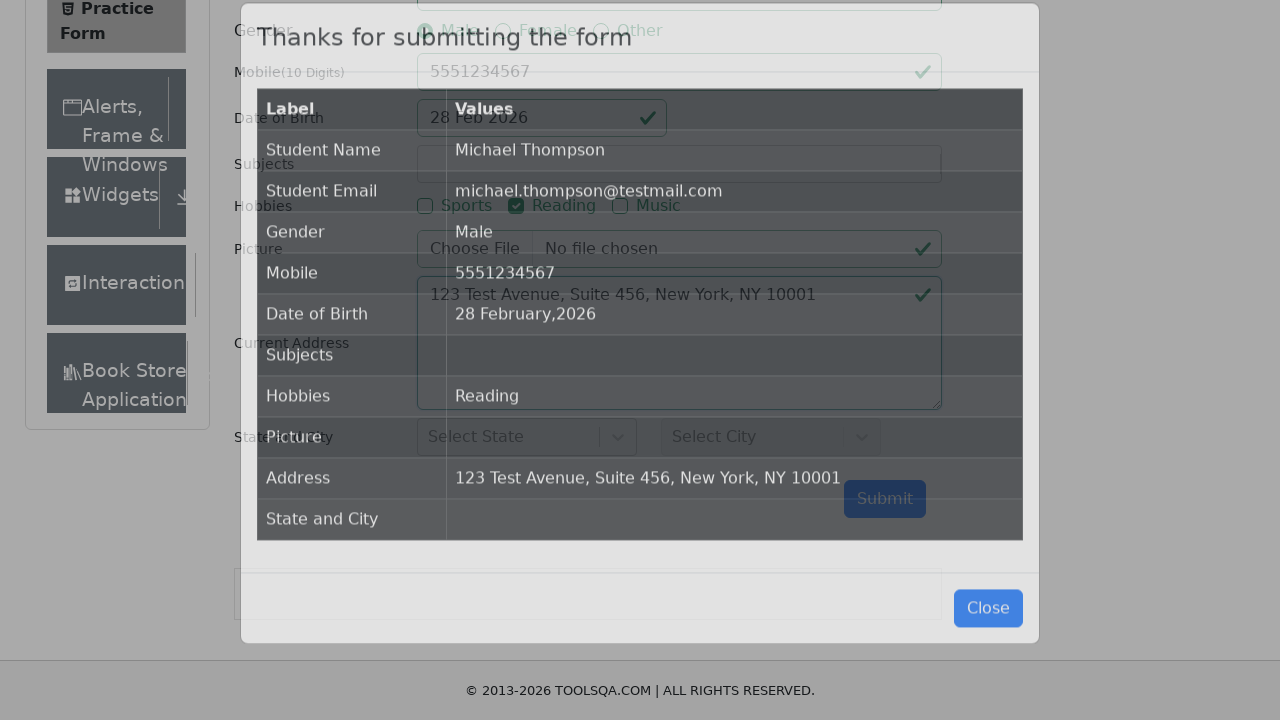

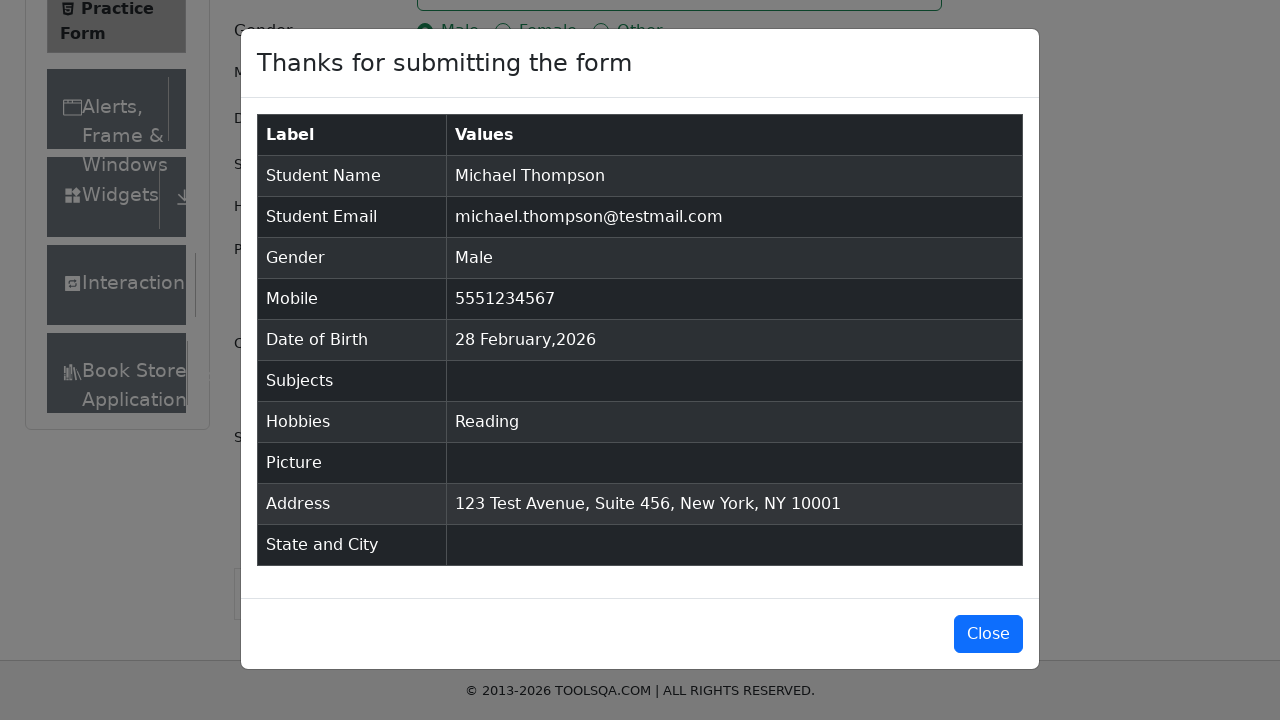